Tests the search functionality by searching for "hundgodis" (dog treats) on the Willys grocery website

Starting URL: https://www.willys.se/

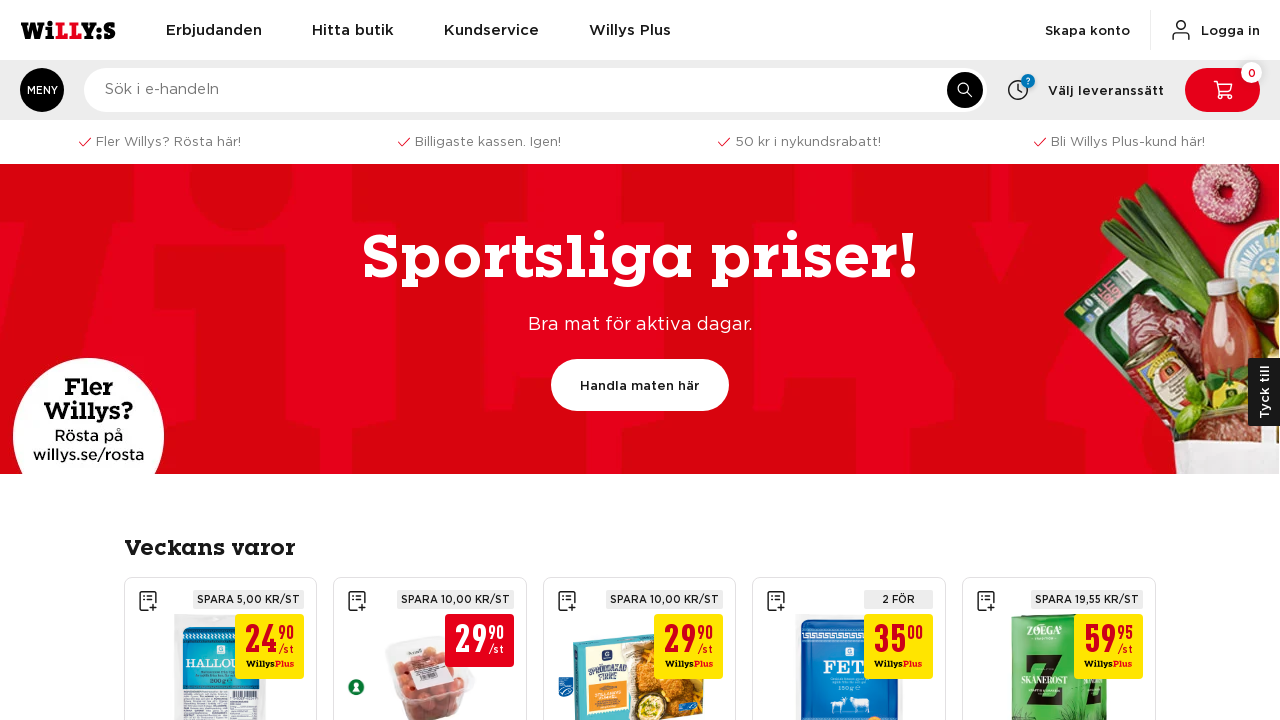

Waited for page to load (domcontentloaded)
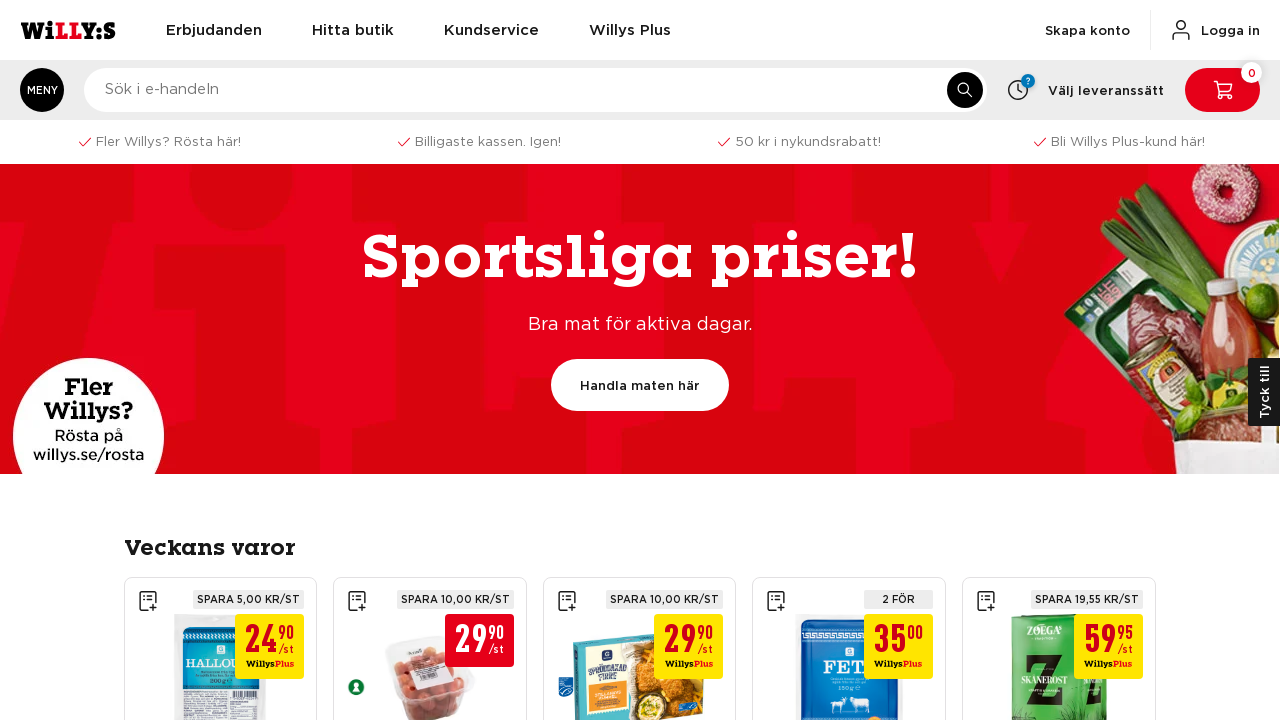

Clicked on search input field at (536, 90) on input[type='search'], input[name='q'], [data-testid='search-input'], .search-inp
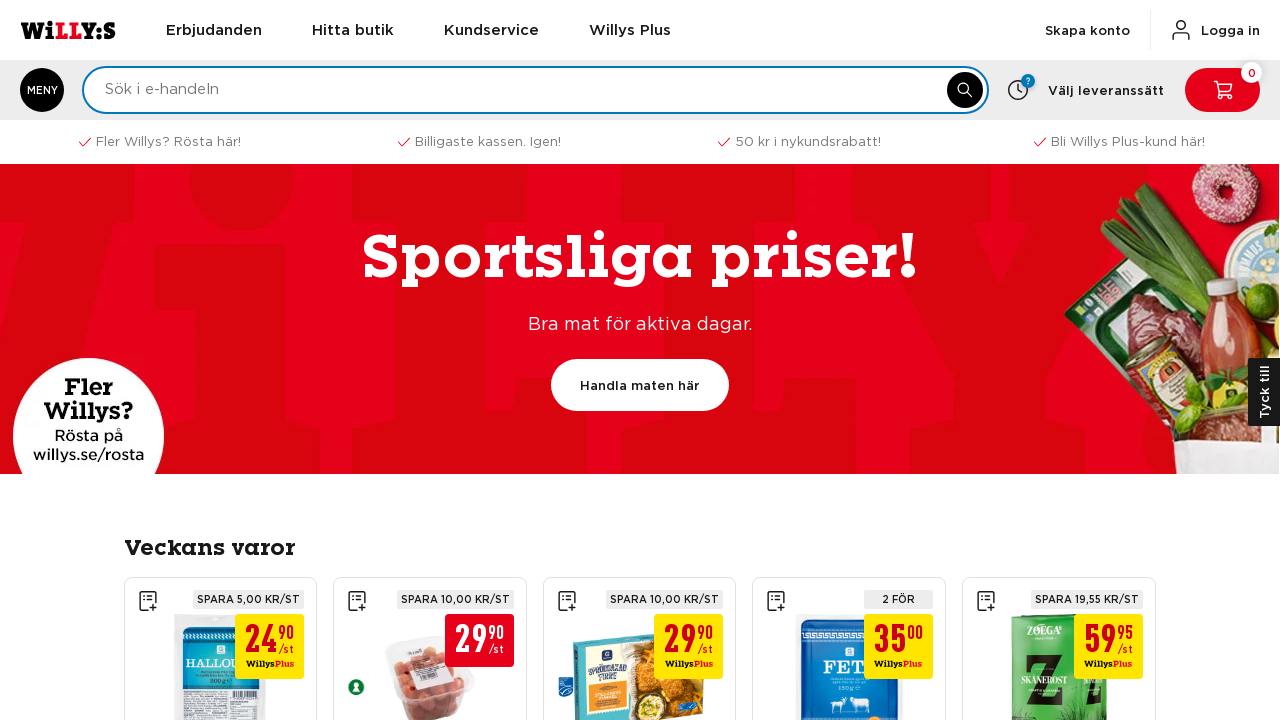

Filled search box with 'hundgodis' (dog treats) on input[type='search'], input[name='q'], [data-testid='search-input'], .search-inp
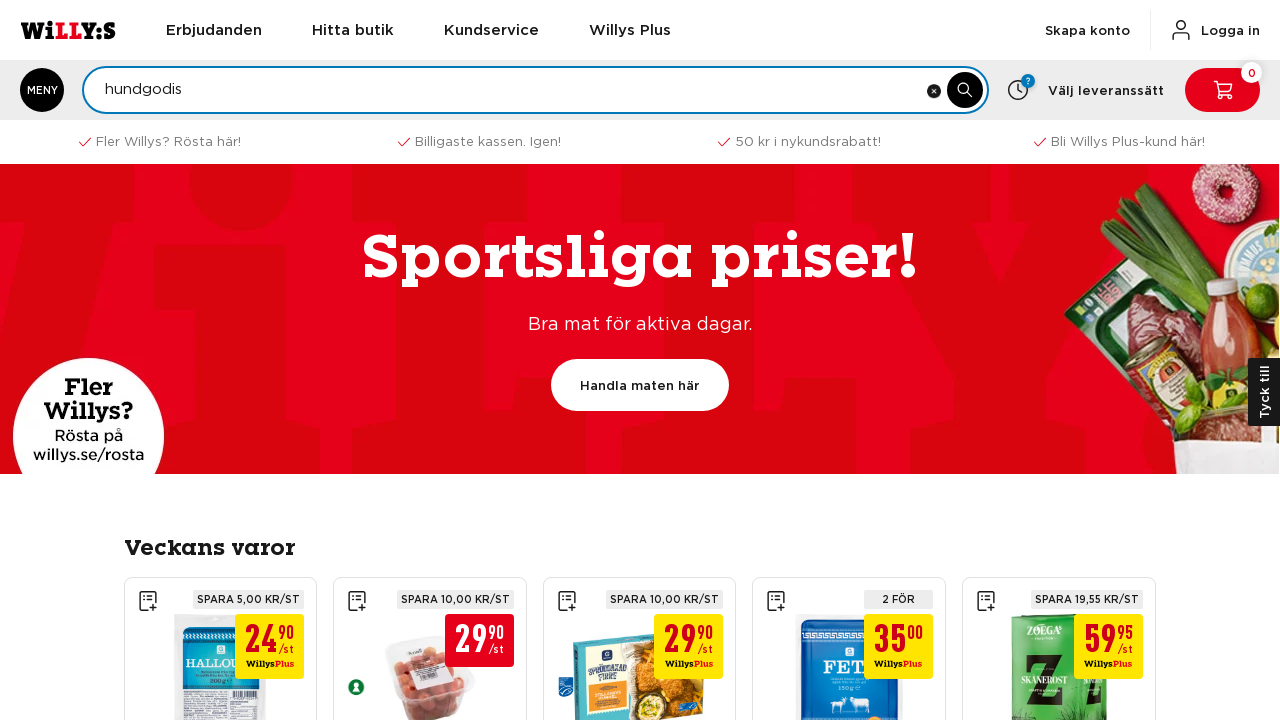

Pressed Enter to submit search
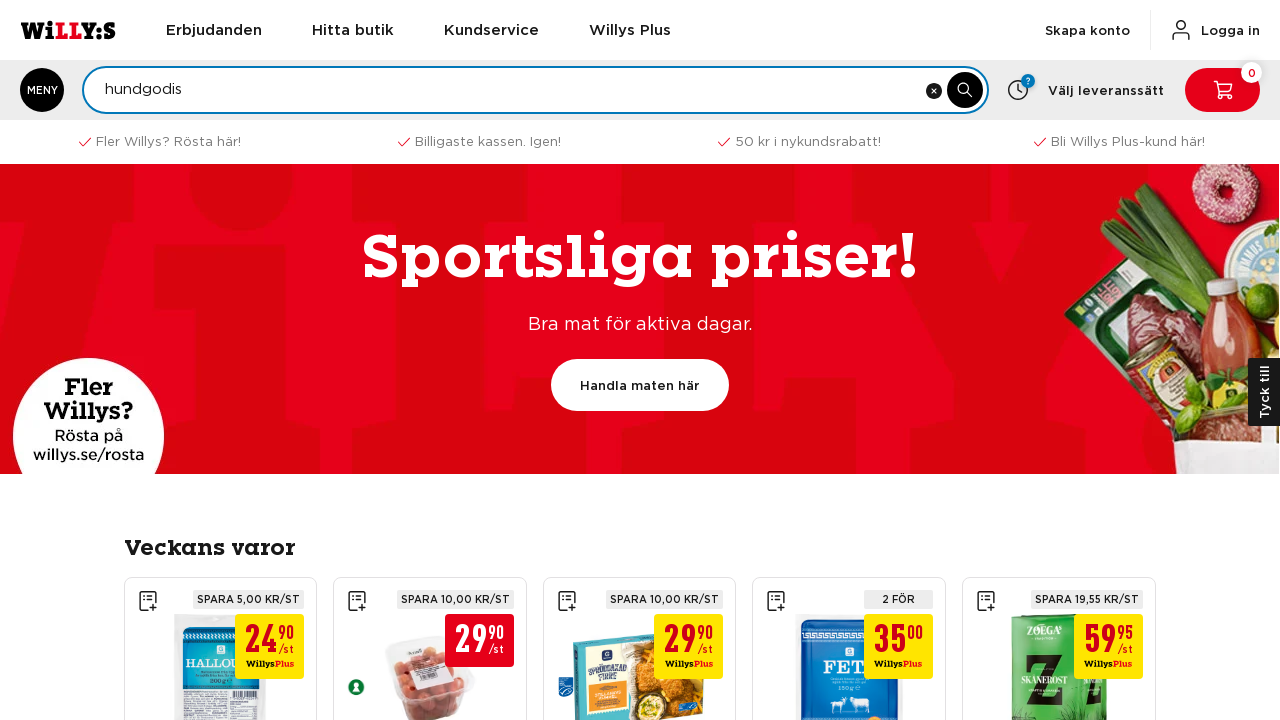

Waited for search results to load (networkidle)
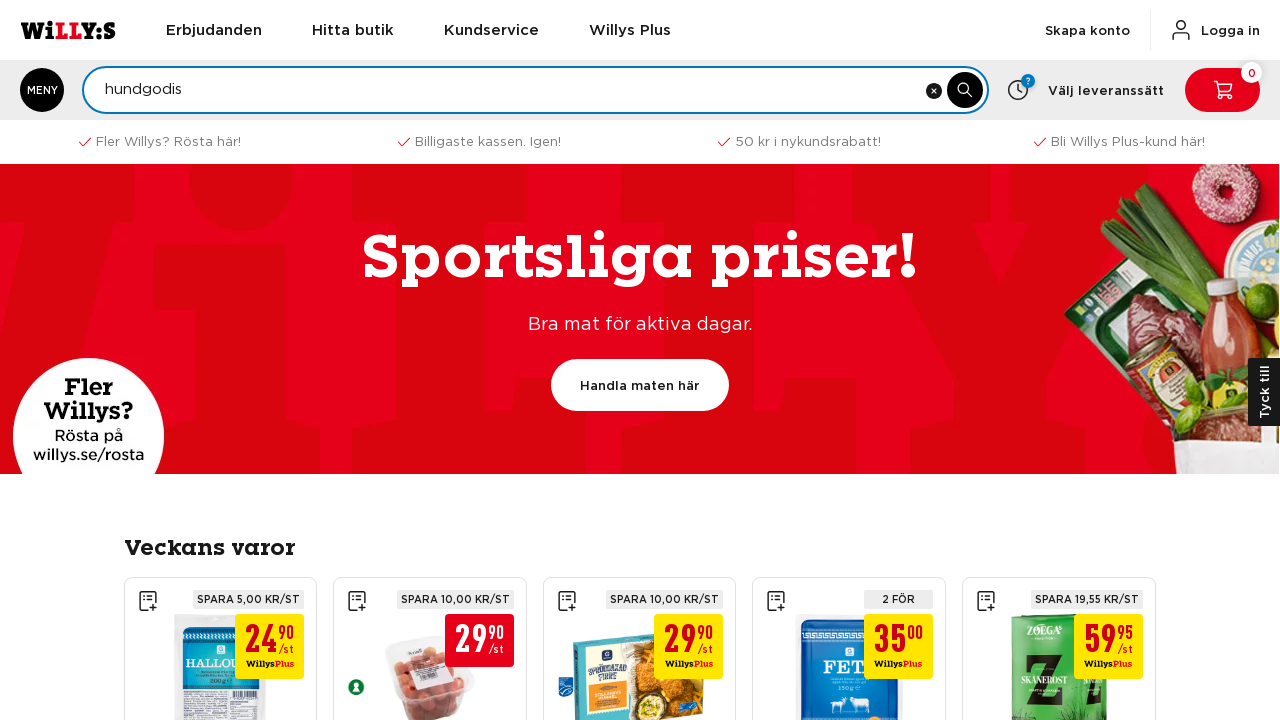

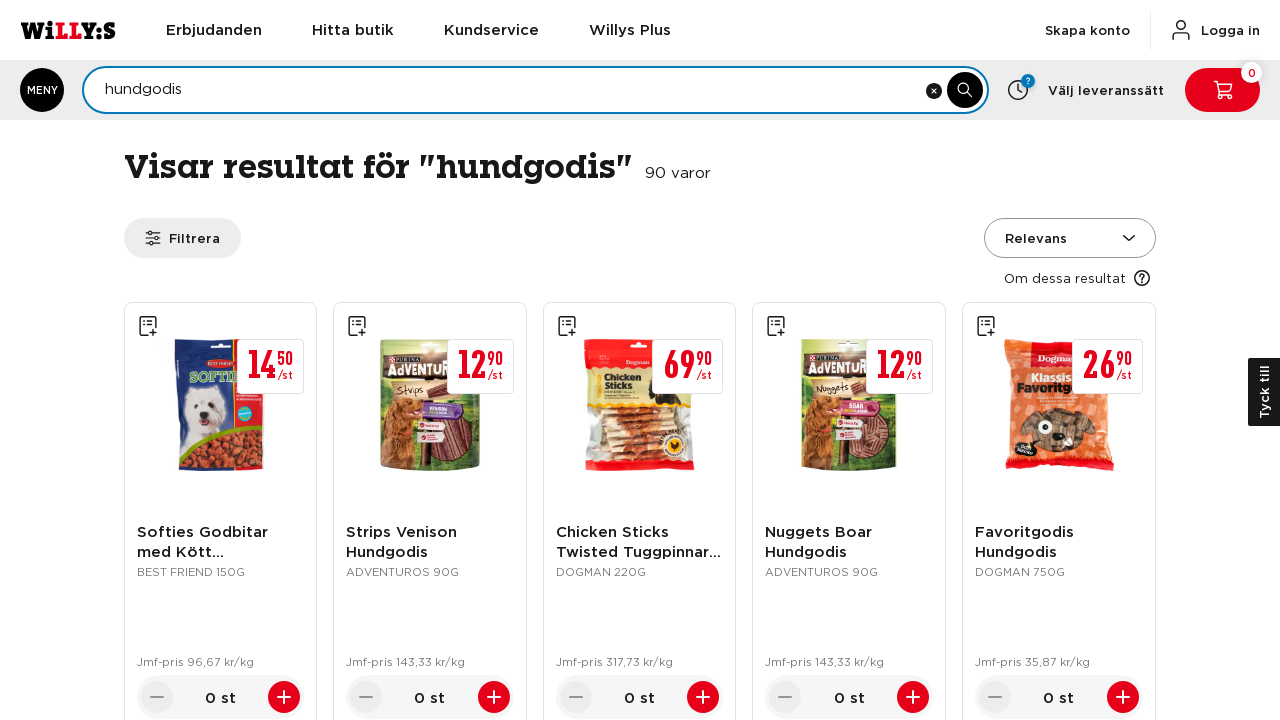